Navigates to the Green Kart homepage and verifies it loads correctly

Starting URL: https://rahulshettyacademy.com/seleniumPractise/#/

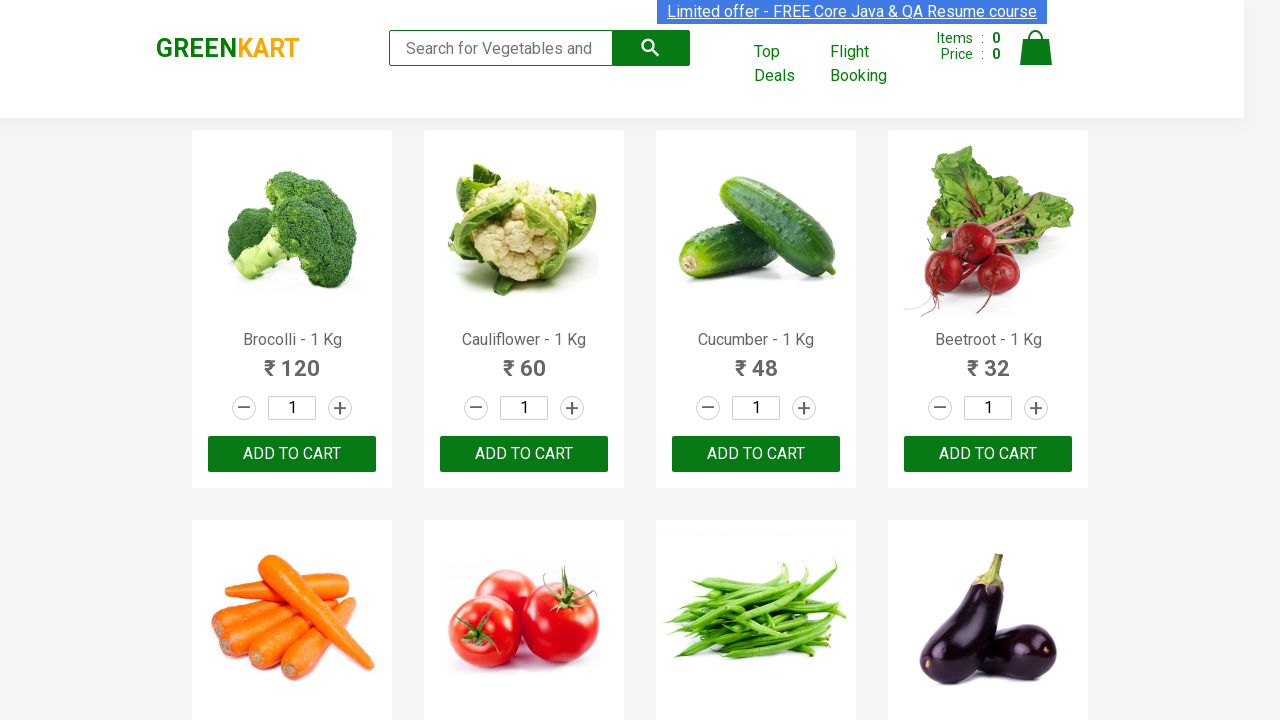

Waited for cart info element to load on Green Kart homepage
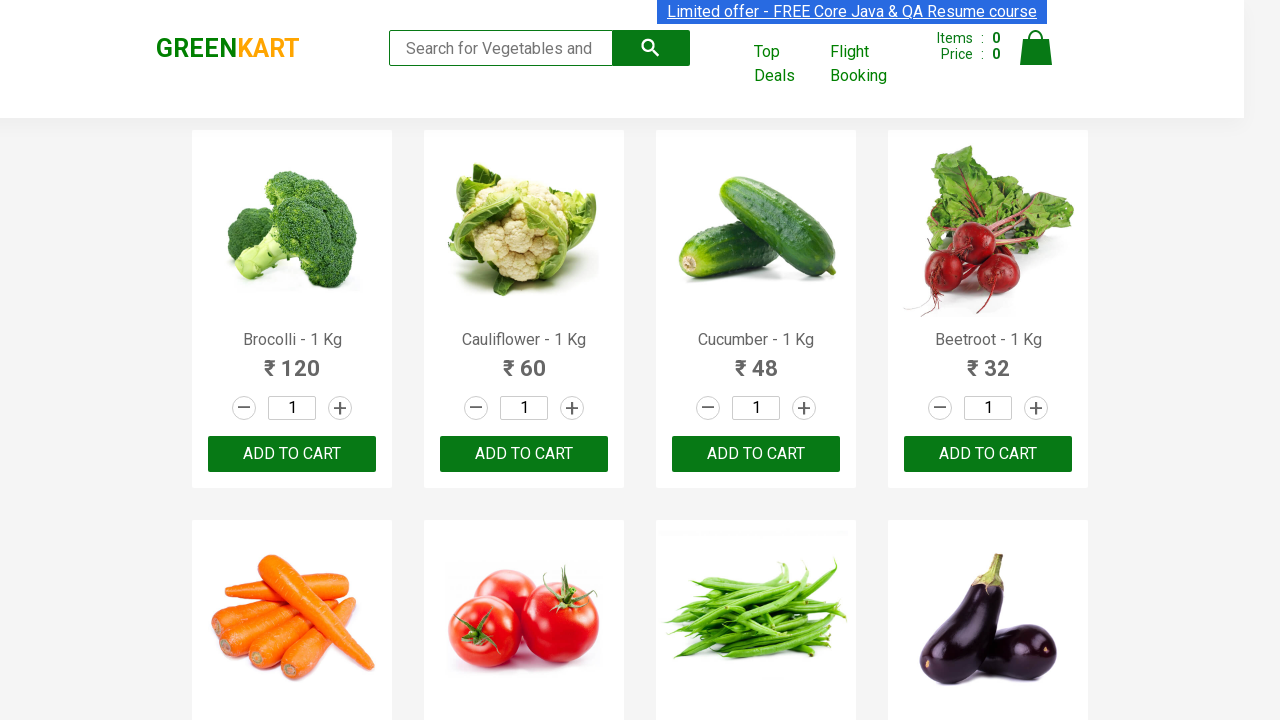

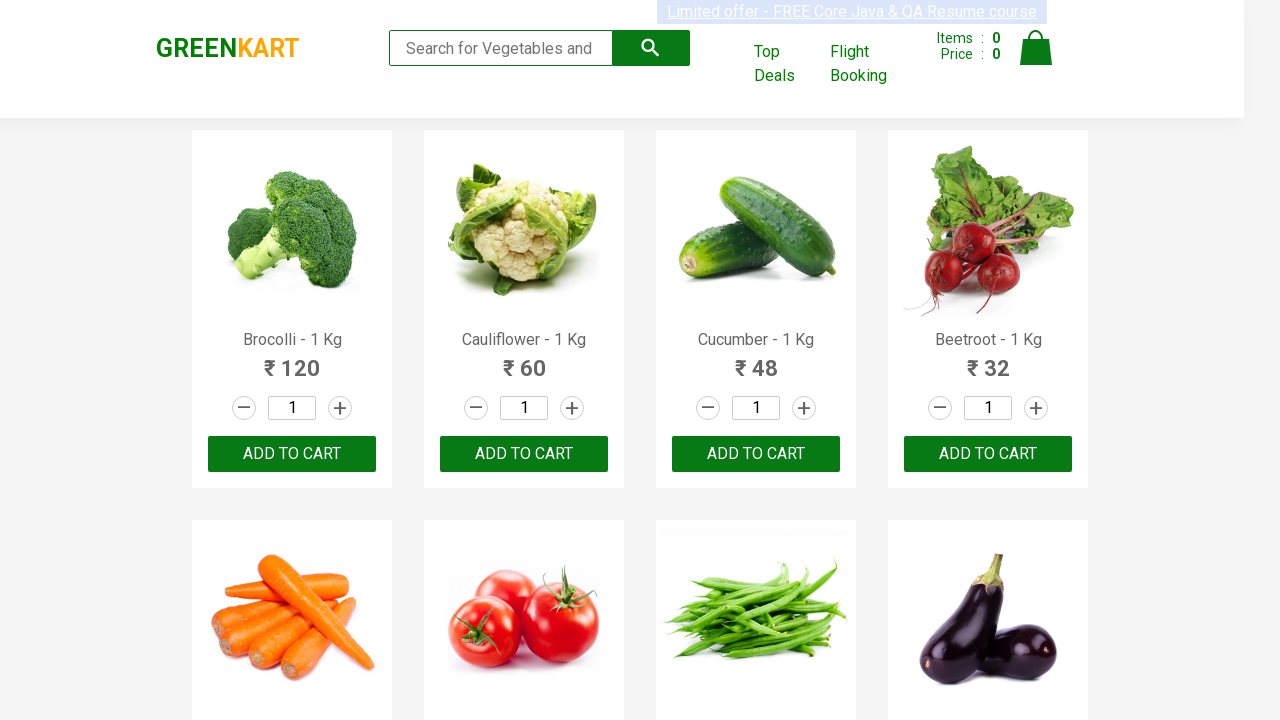